Tests multi-select dropdown functionality by selecting and deselecting multiple options using different methods

Starting URL: https://omayo.blogspot.com/

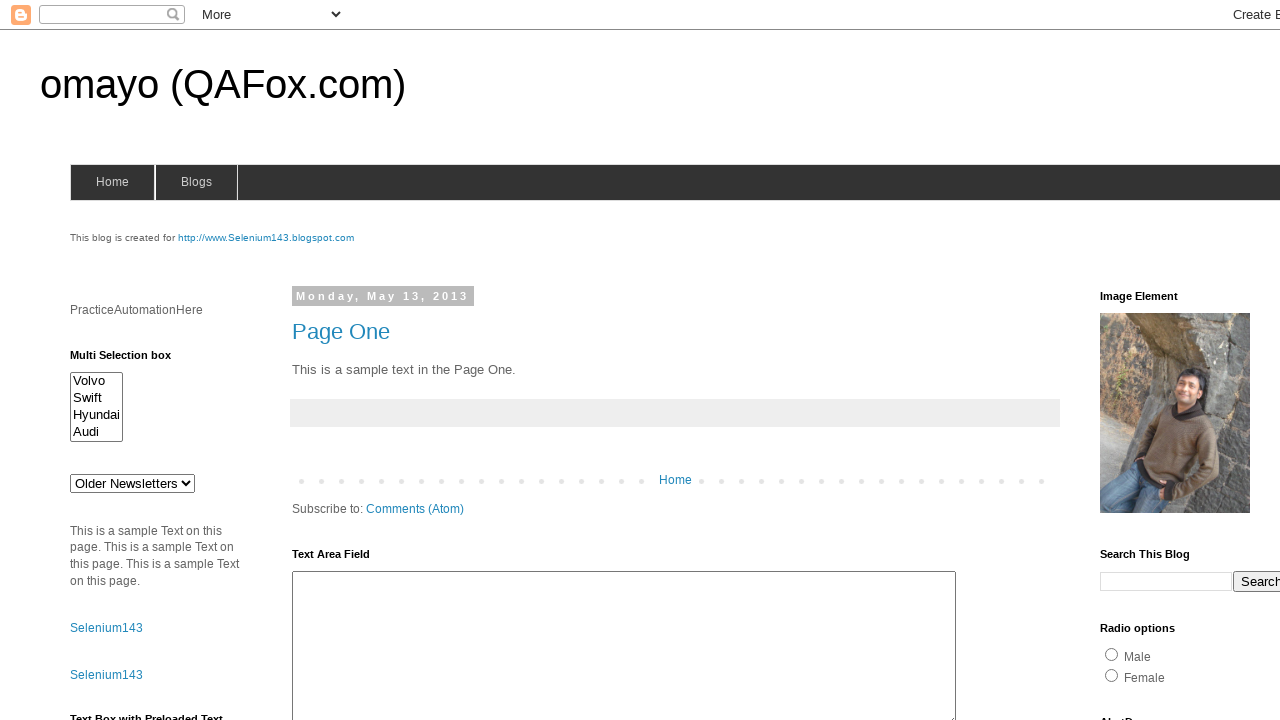

Located the multi-select element with ID 'multiselect1'
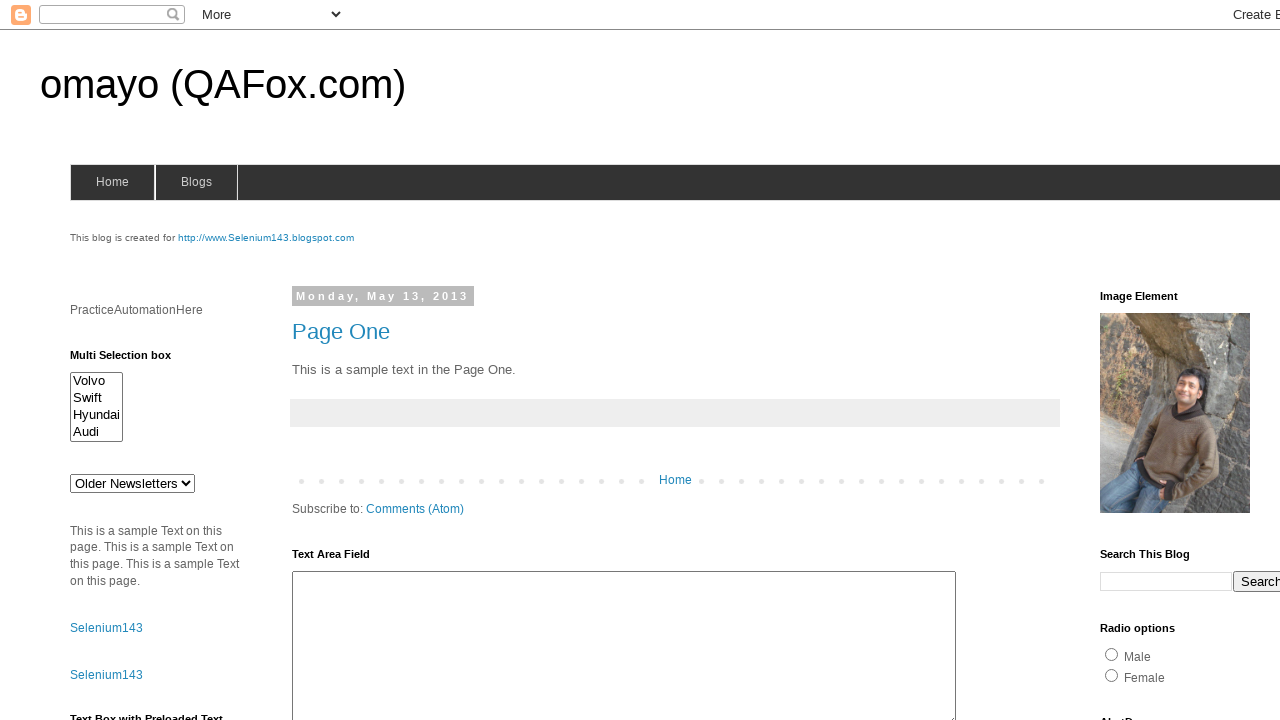

Selected first option (Volvo) by index on #multiselect1
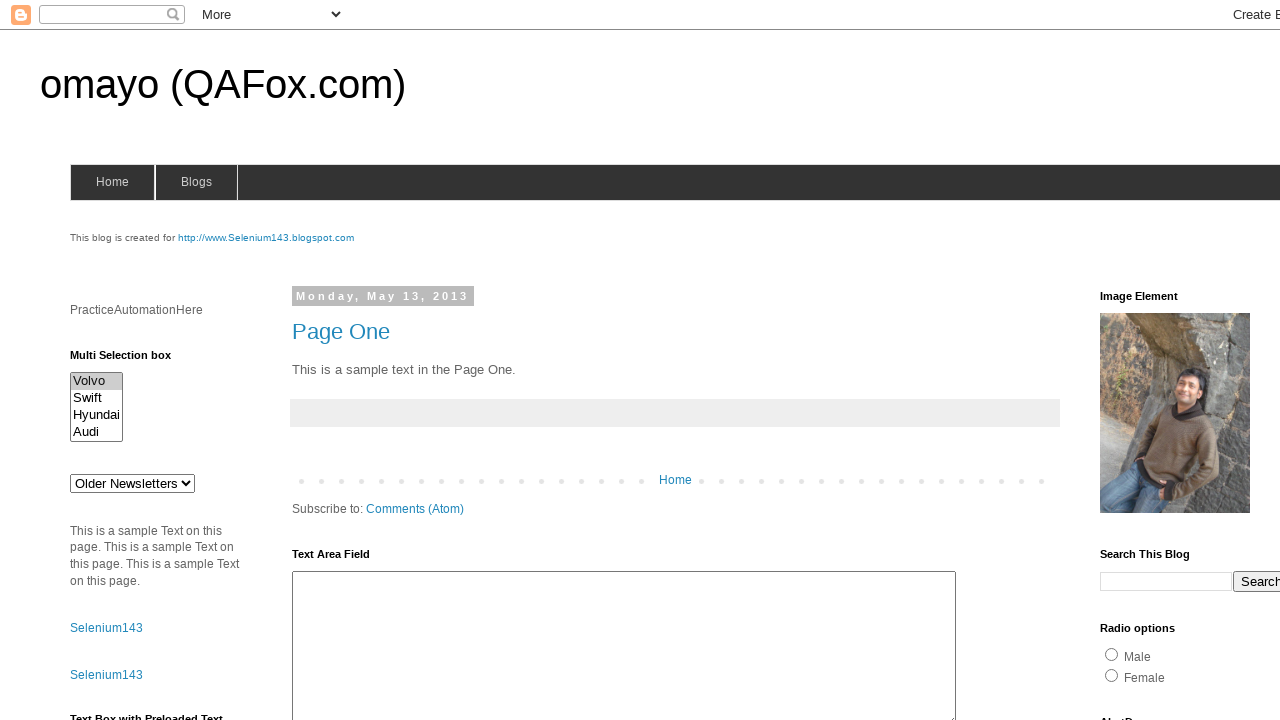

Selected option with value 'swiftx' (Swift) on #multiselect1
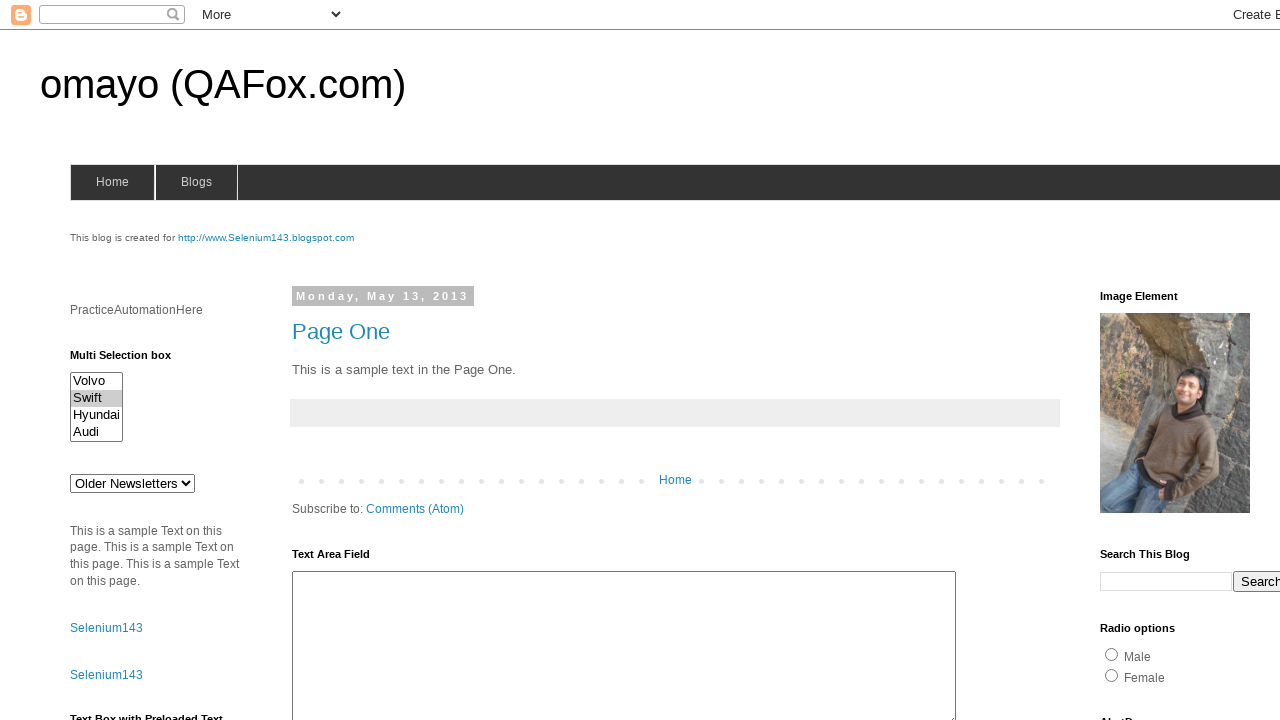

Selected option with visible text 'Hyundai' on #multiselect1
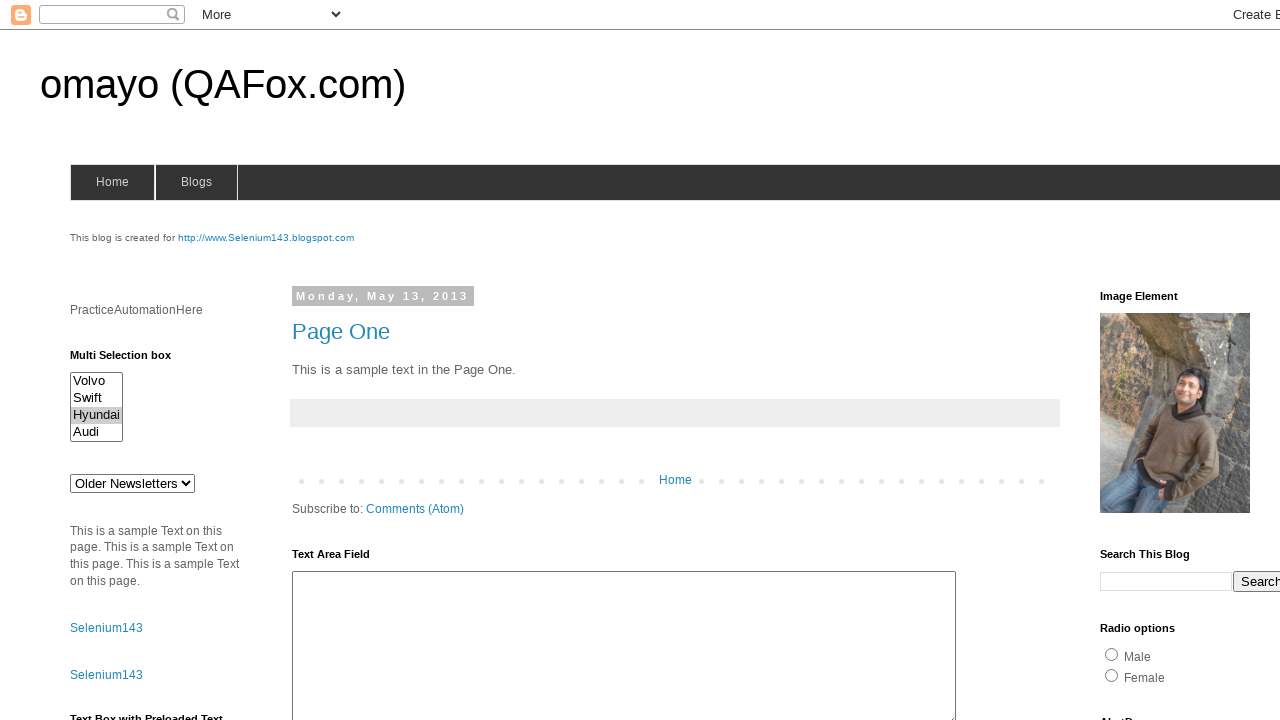

Waited 500ms for selections to be registered
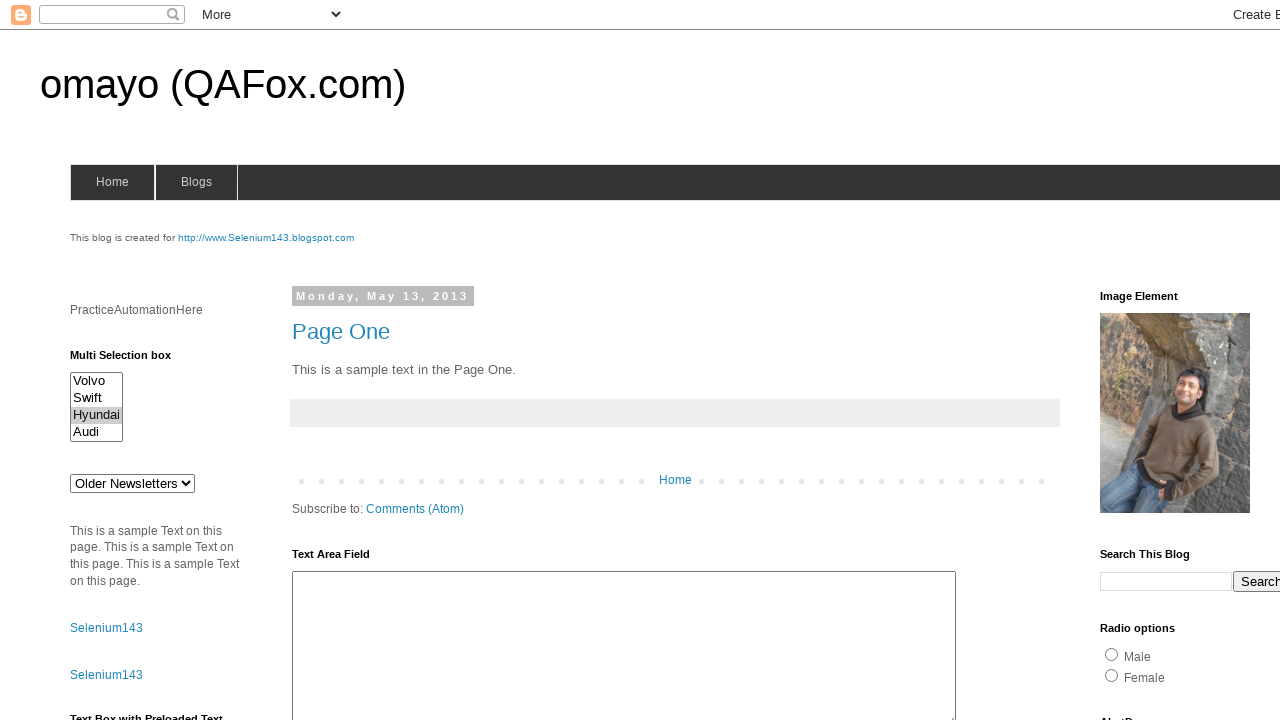

Cleared all selections by passing empty array on #multiselect1
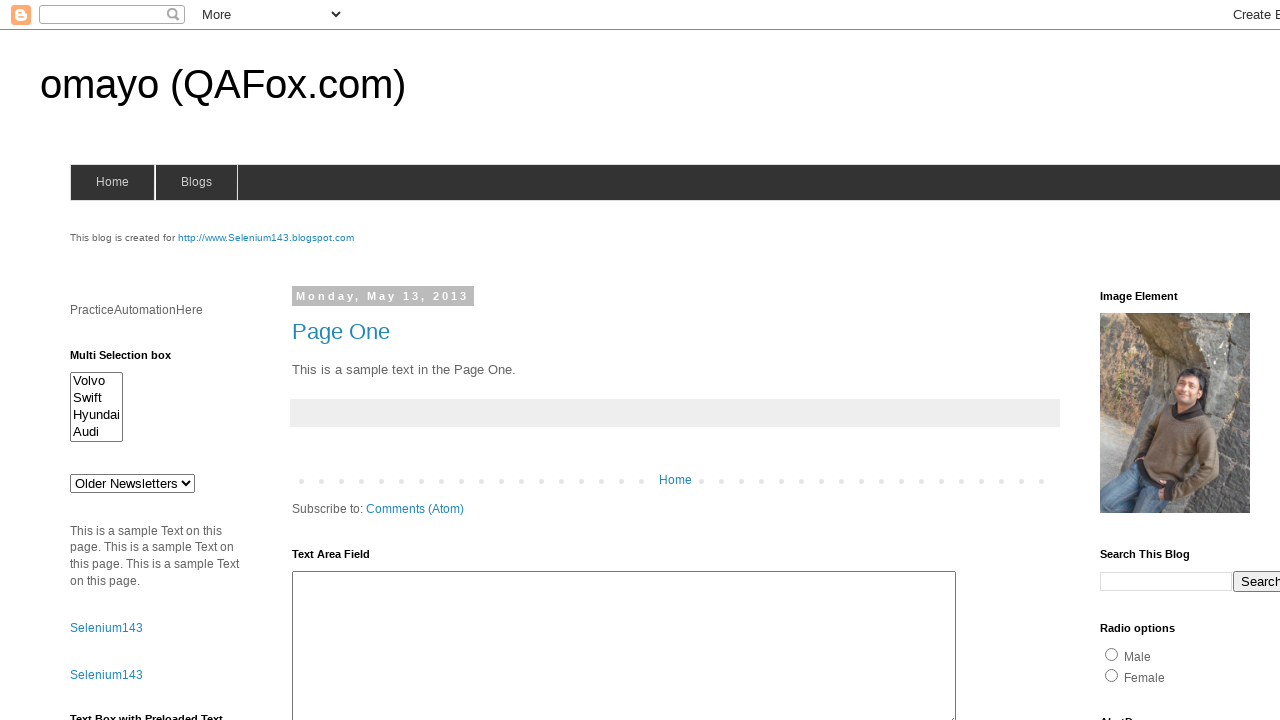

Re-selected multiple options: Volvo, Swift, and Hyundai on #multiselect1
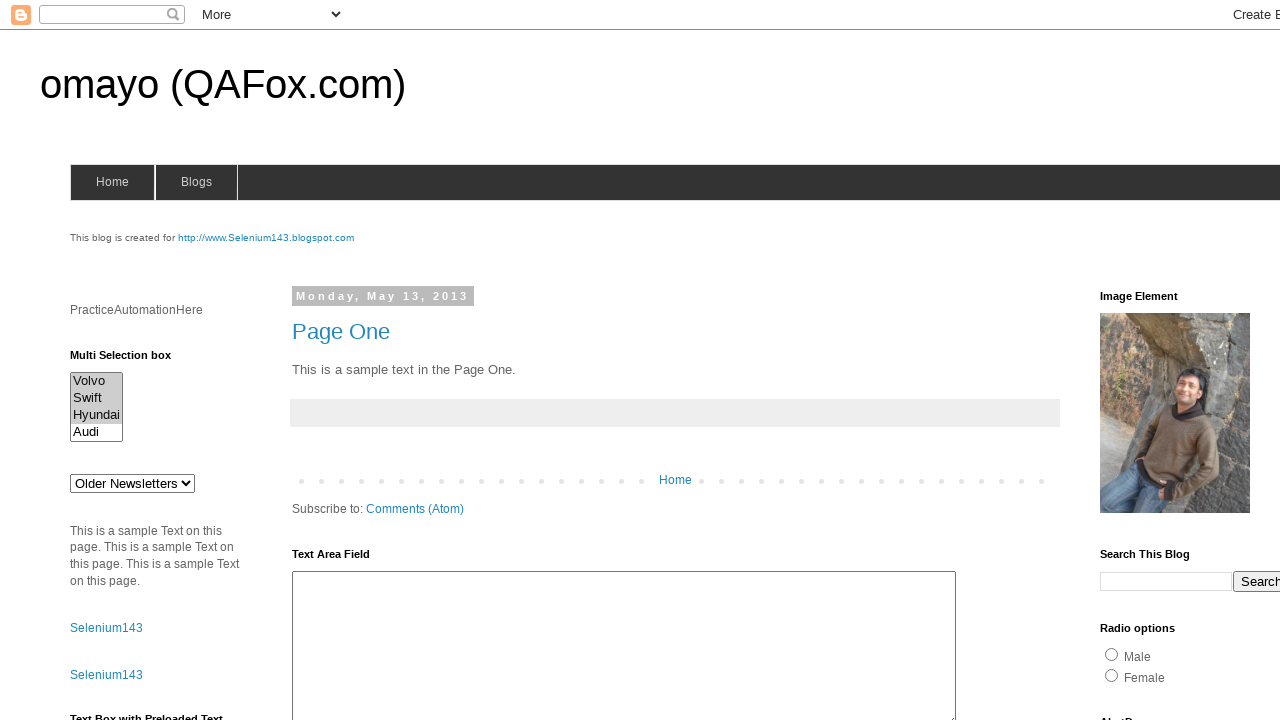

Cleared all selections again by passing empty array on #multiselect1
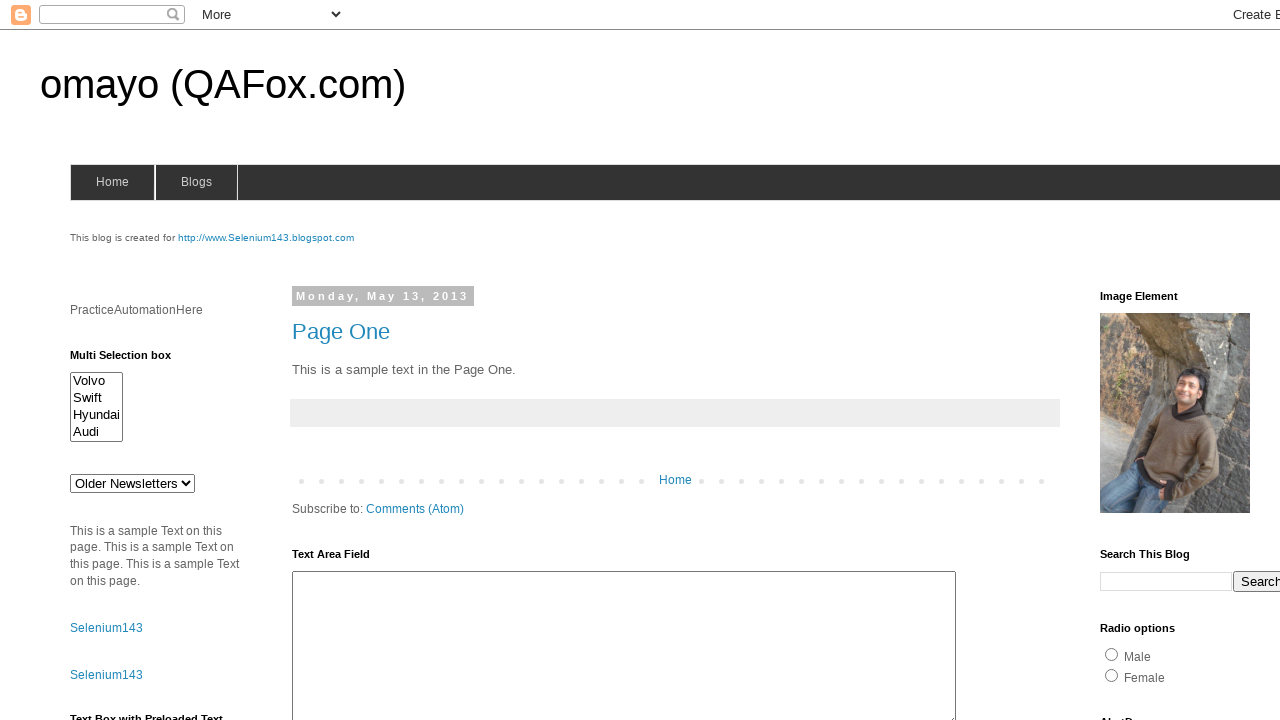

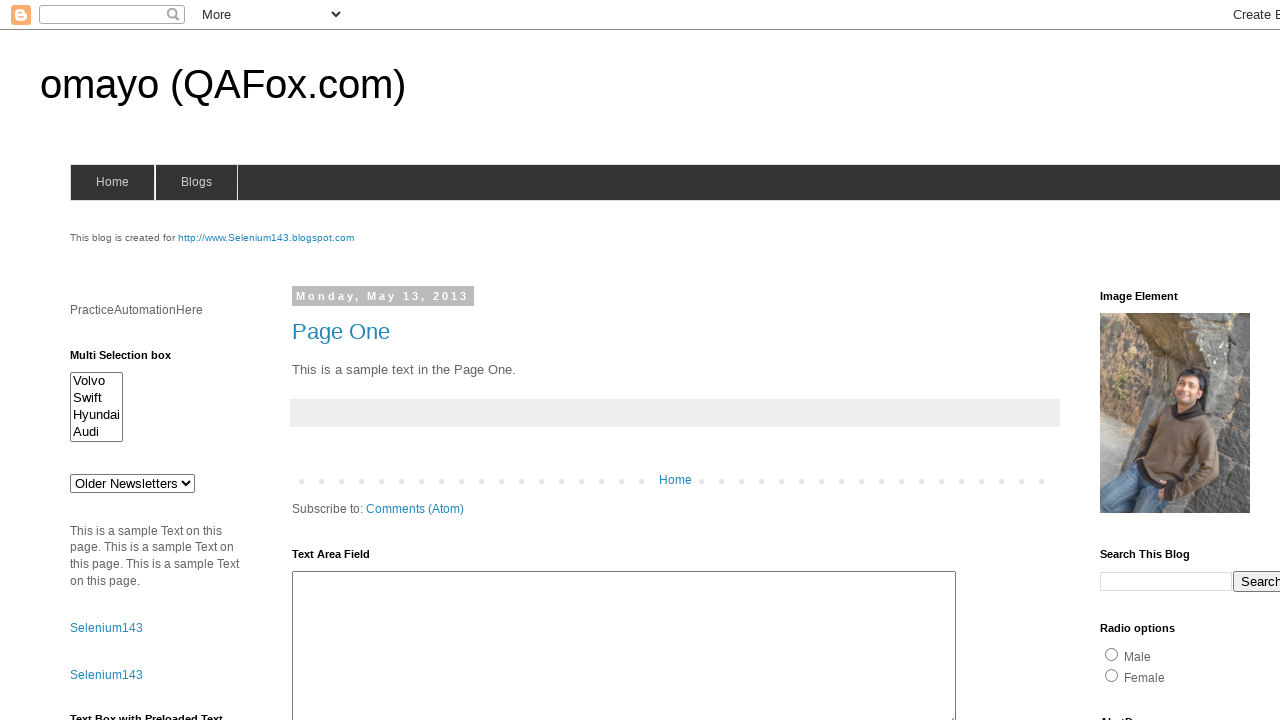